Tests checkbox functionality by locating two checkboxes and clicking them if they are not already selected, then verifying both checkboxes are selected.

Starting URL: https://the-internet.herokuapp.com/checkboxes

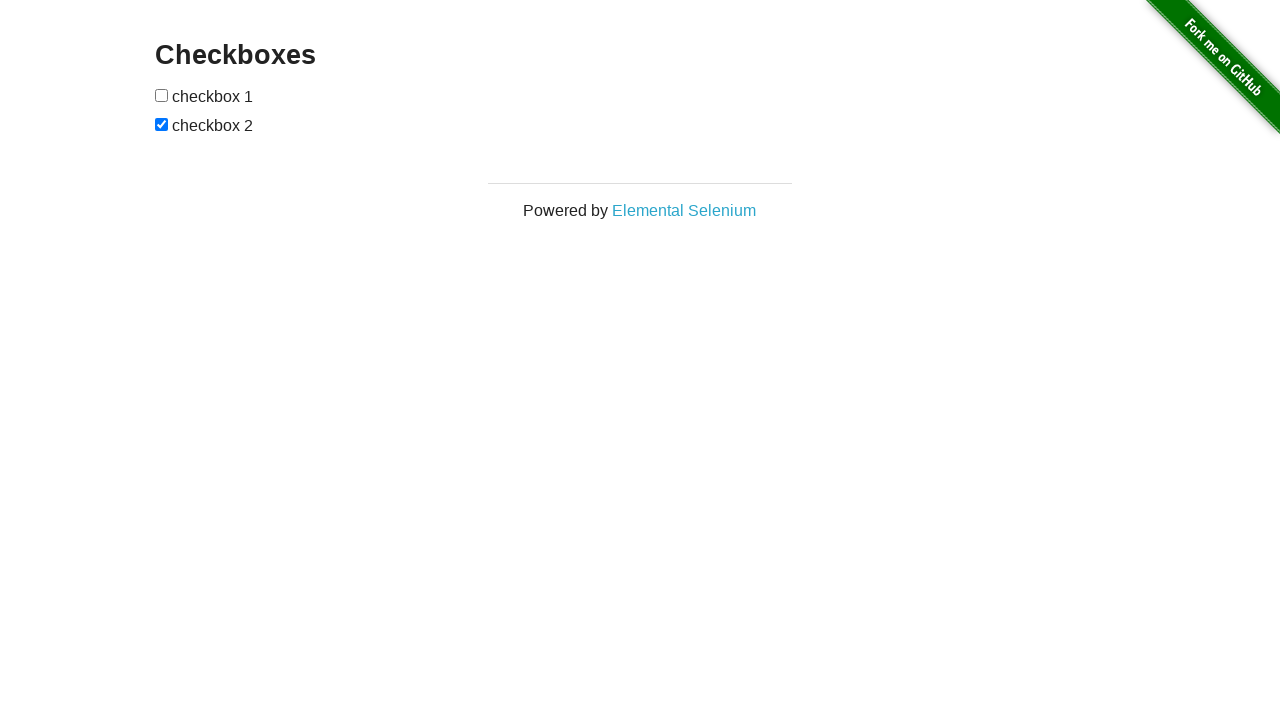

Located first checkbox element
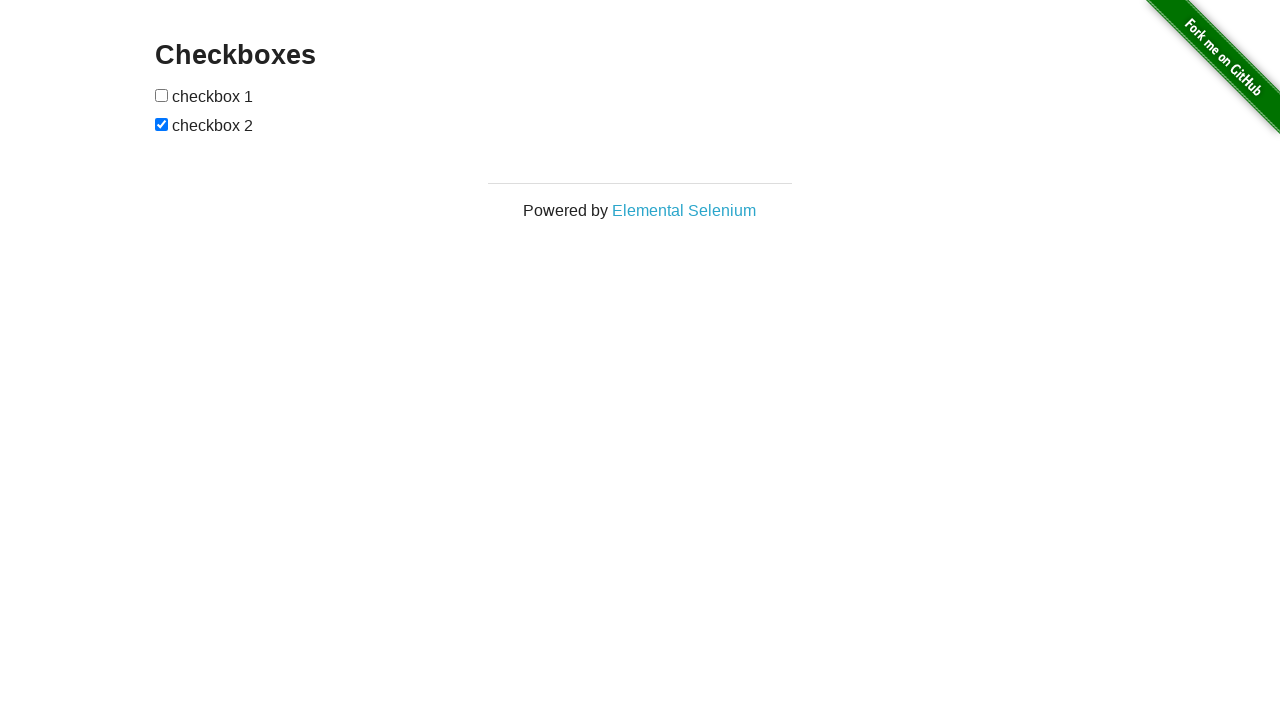

Located second checkbox element
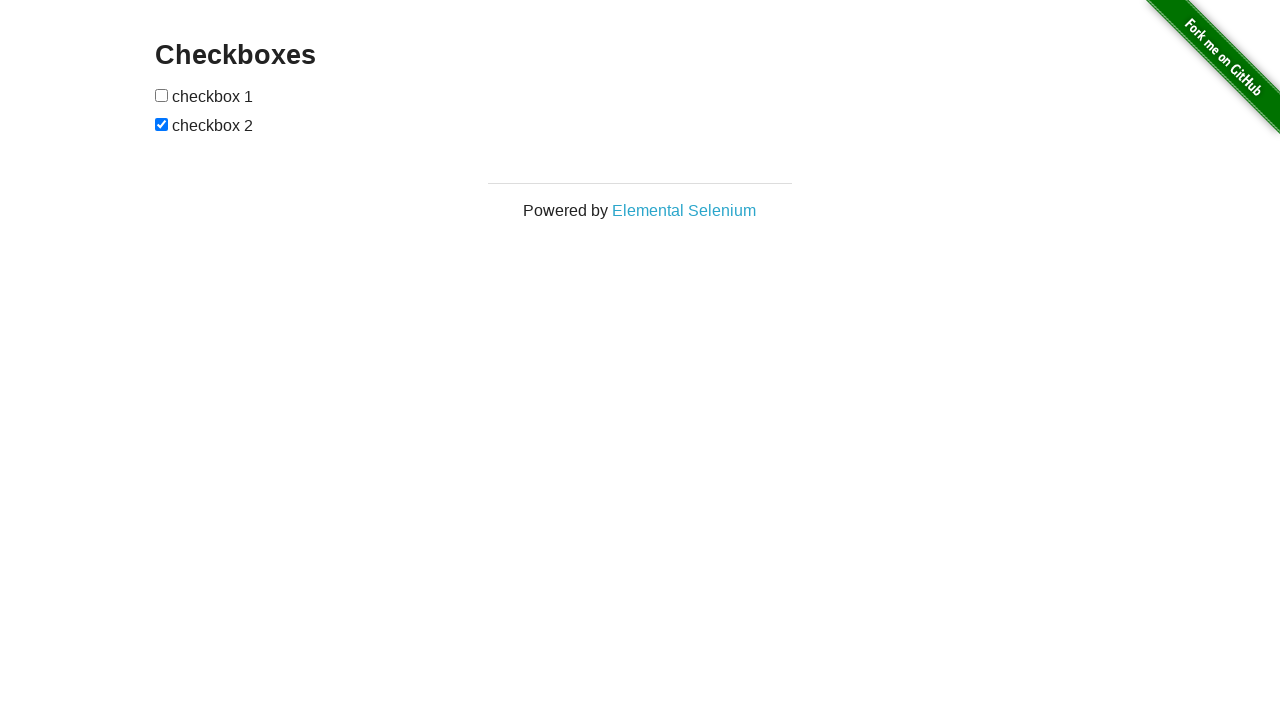

Checked if first checkbox is selected
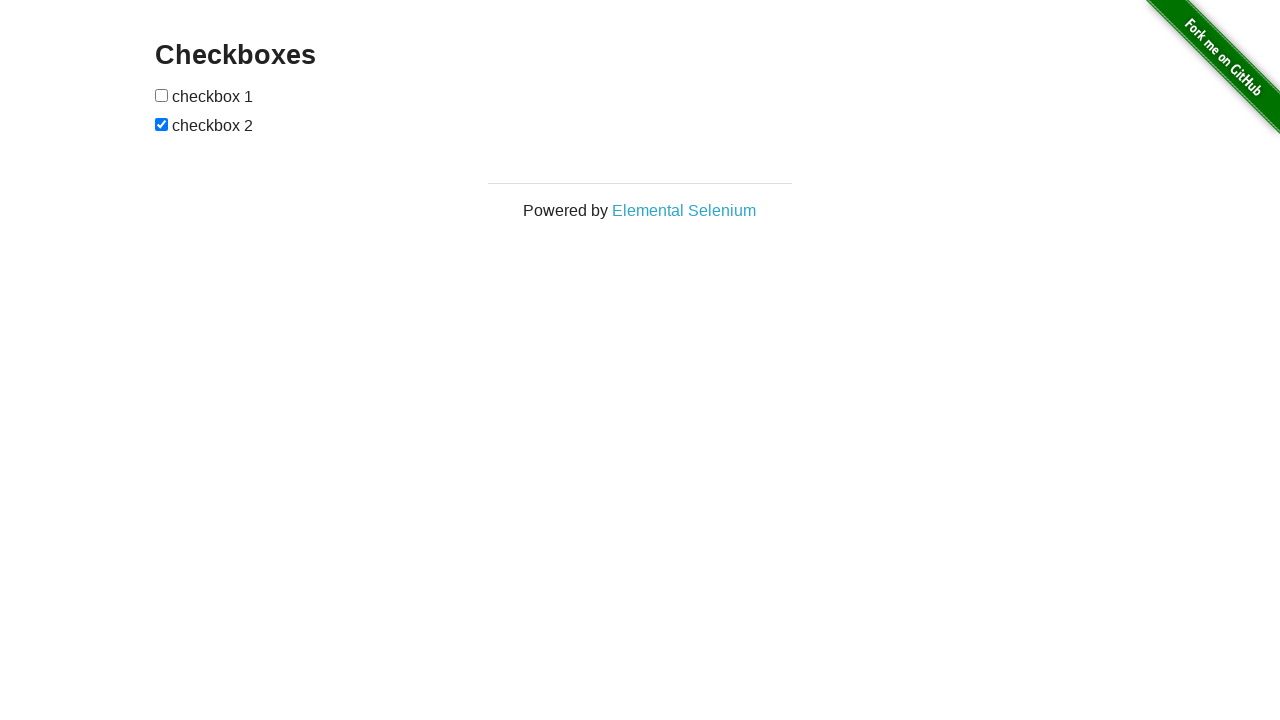

Clicked first checkbox to select it at (162, 95) on (//input[@type='checkbox'])[1]
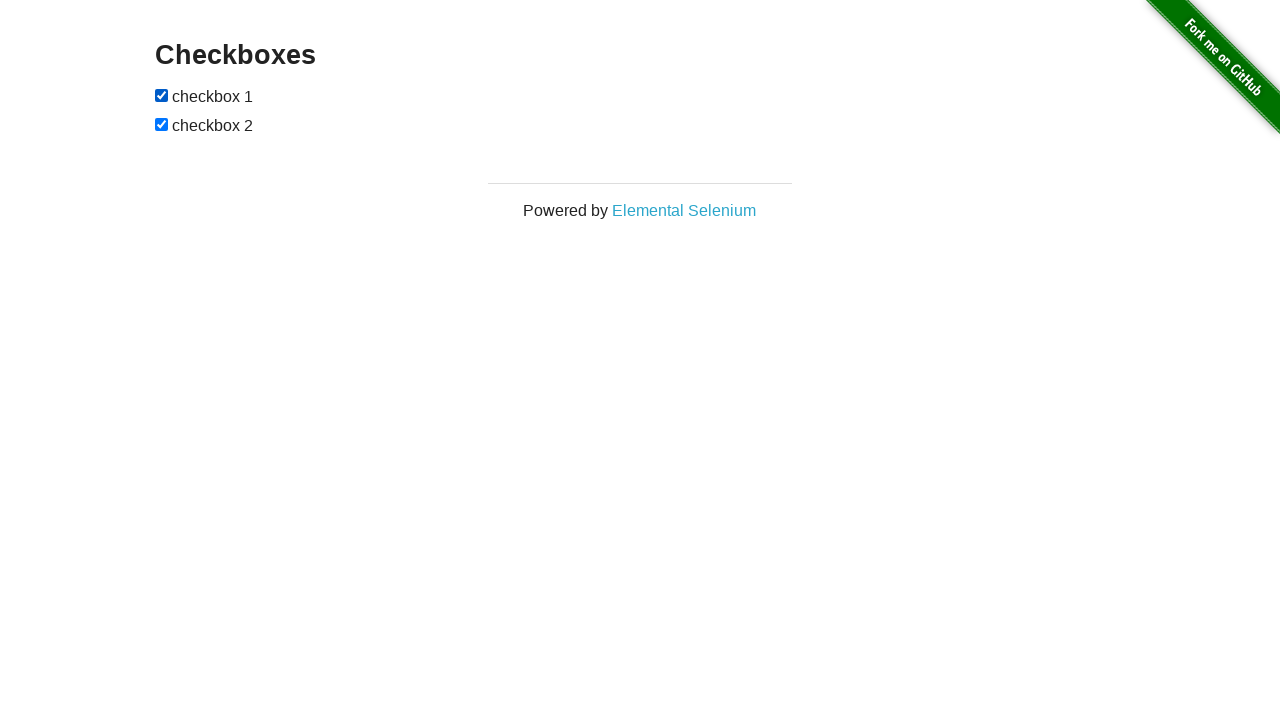

Second checkbox is already selected
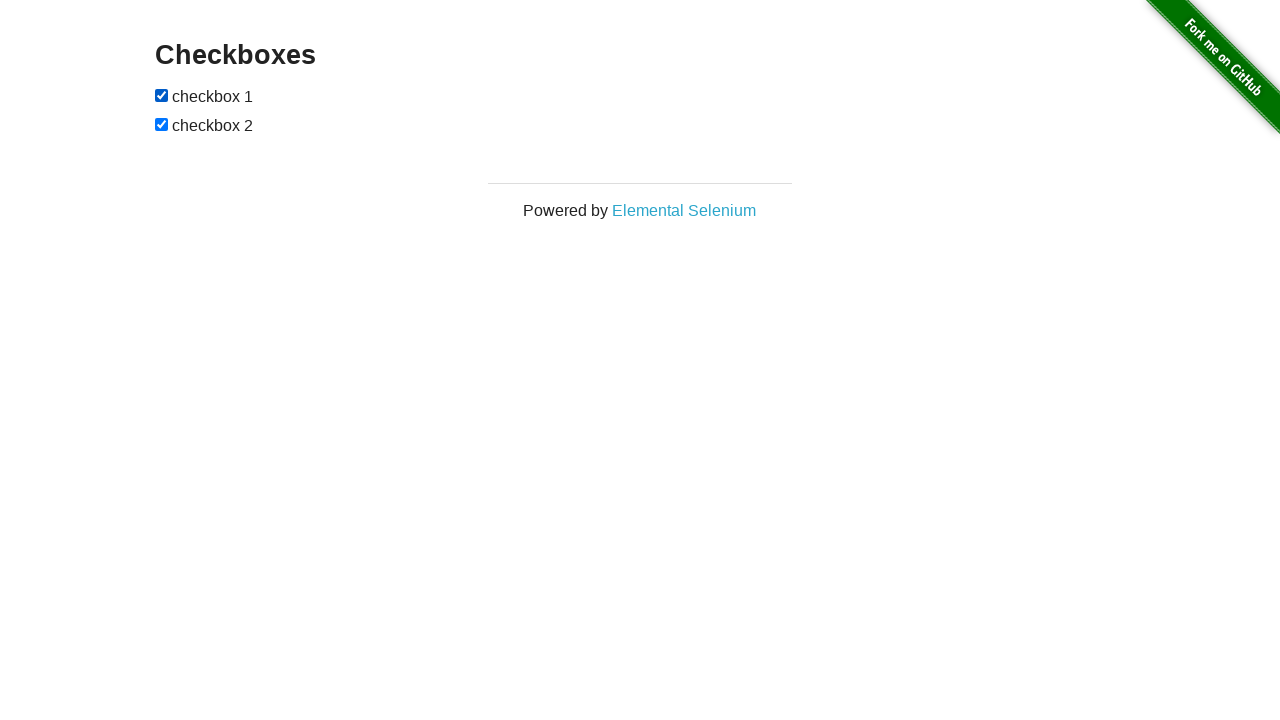

Verified first checkbox is selected
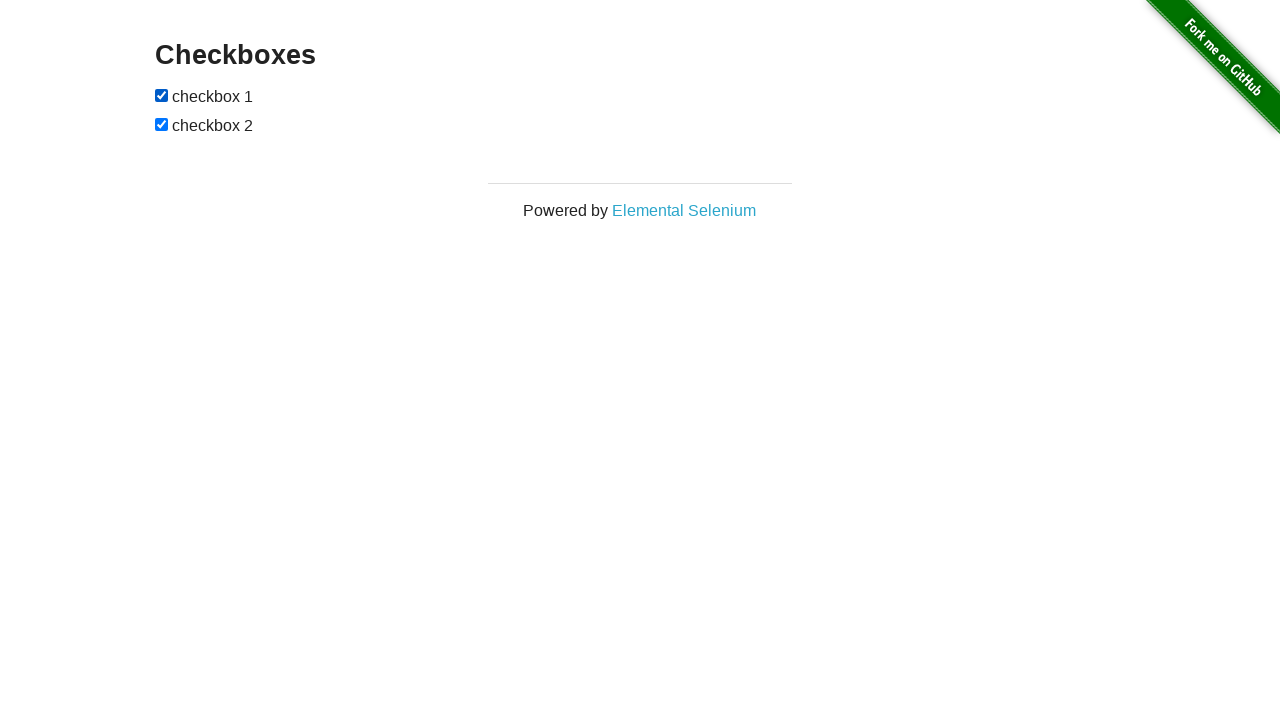

Verified second checkbox is selected
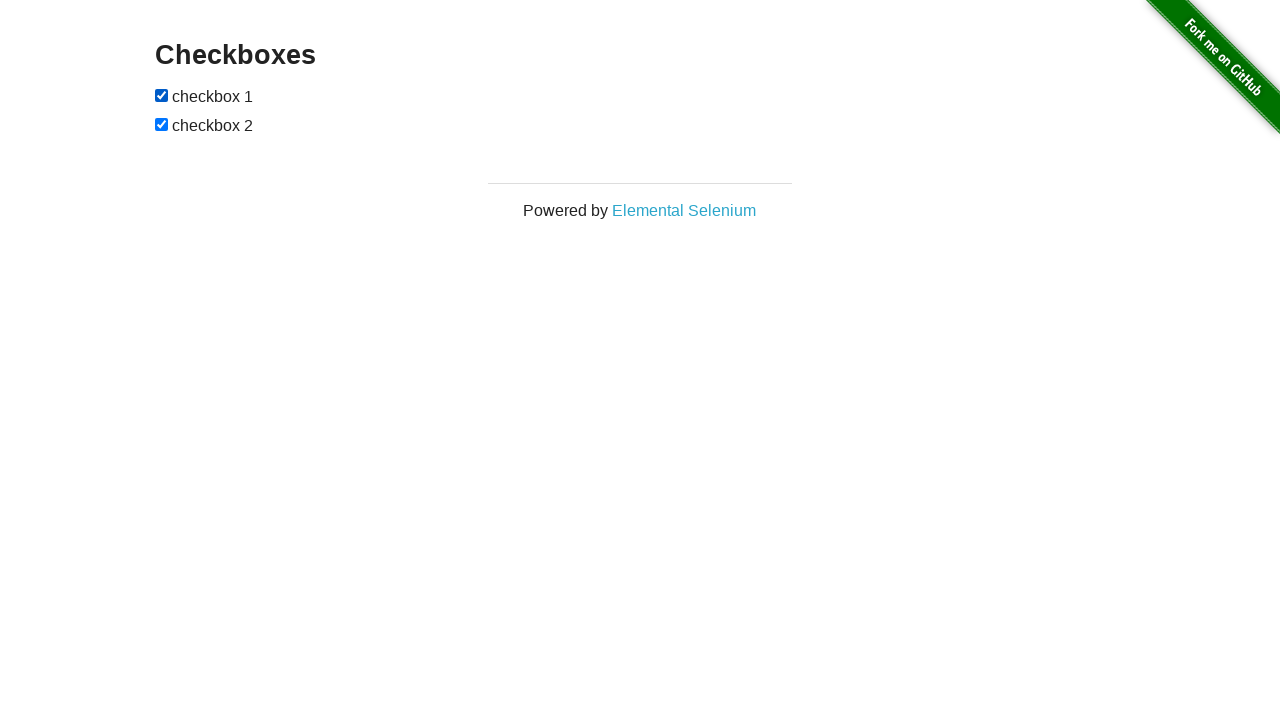

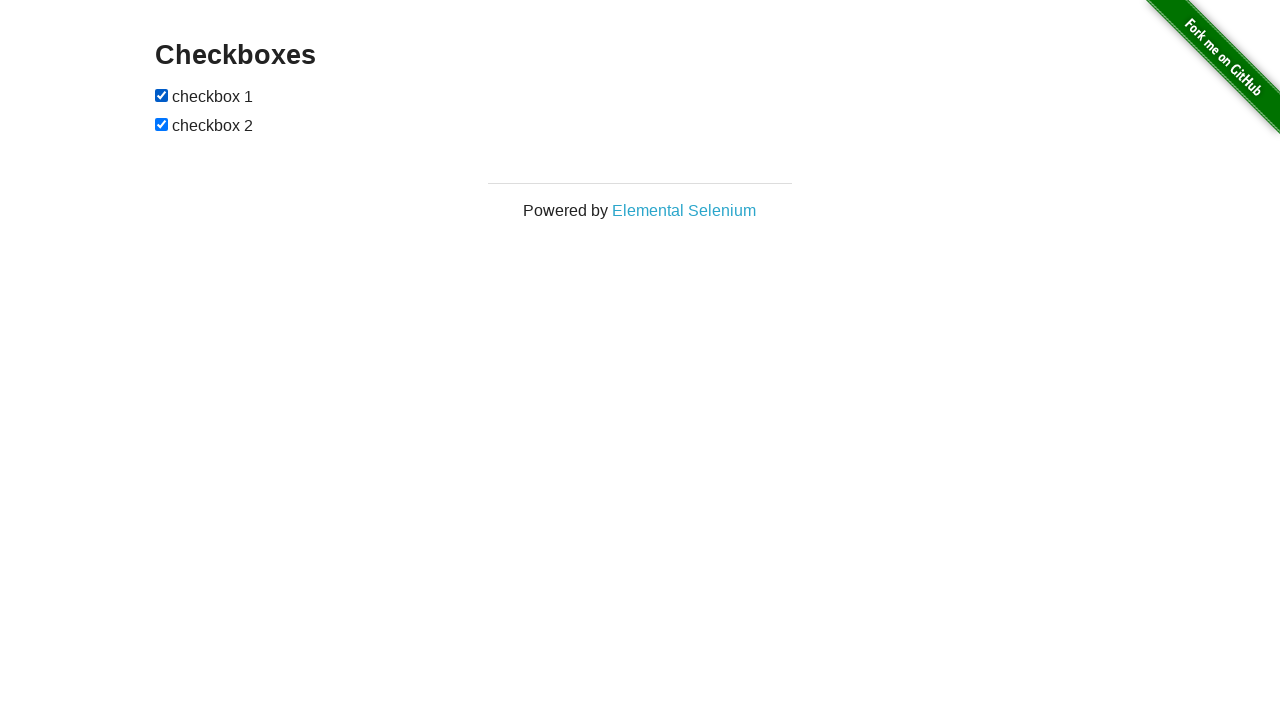